Tests reading data from web tables and navigating table cells

Starting URL: http://omayo.blogspot.com/

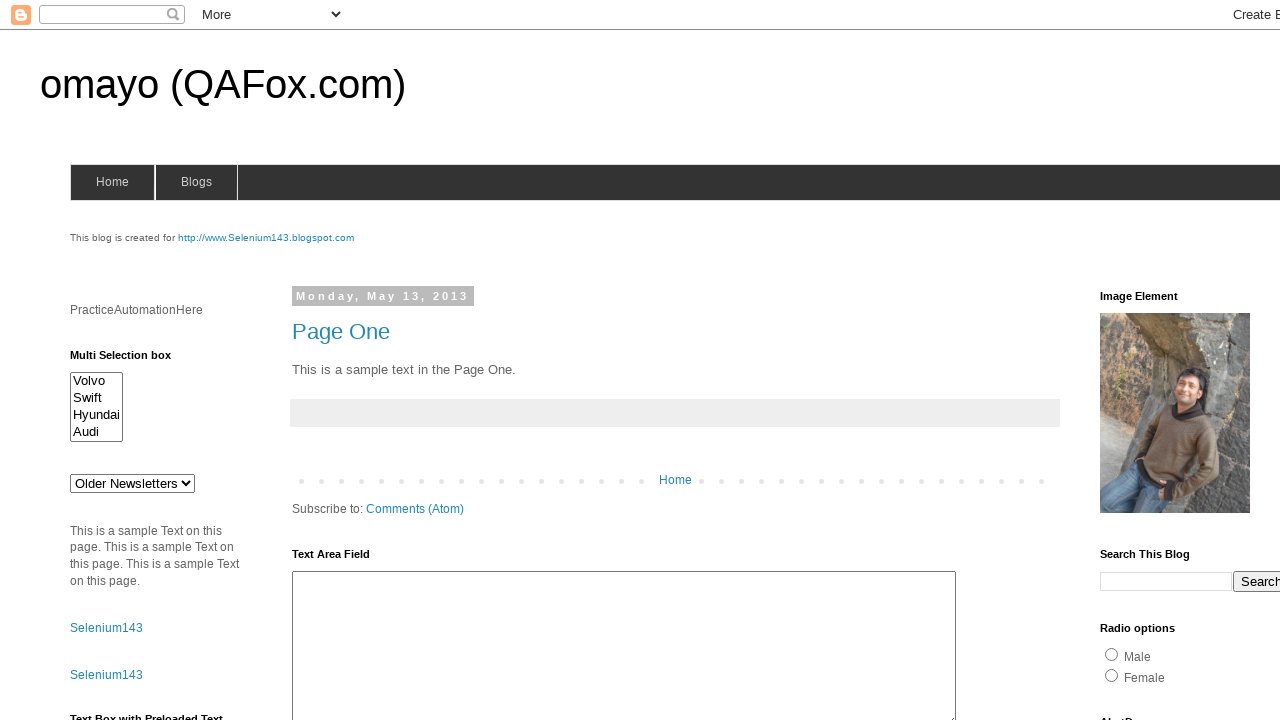

Located table cell at row 4, column 3 in table1
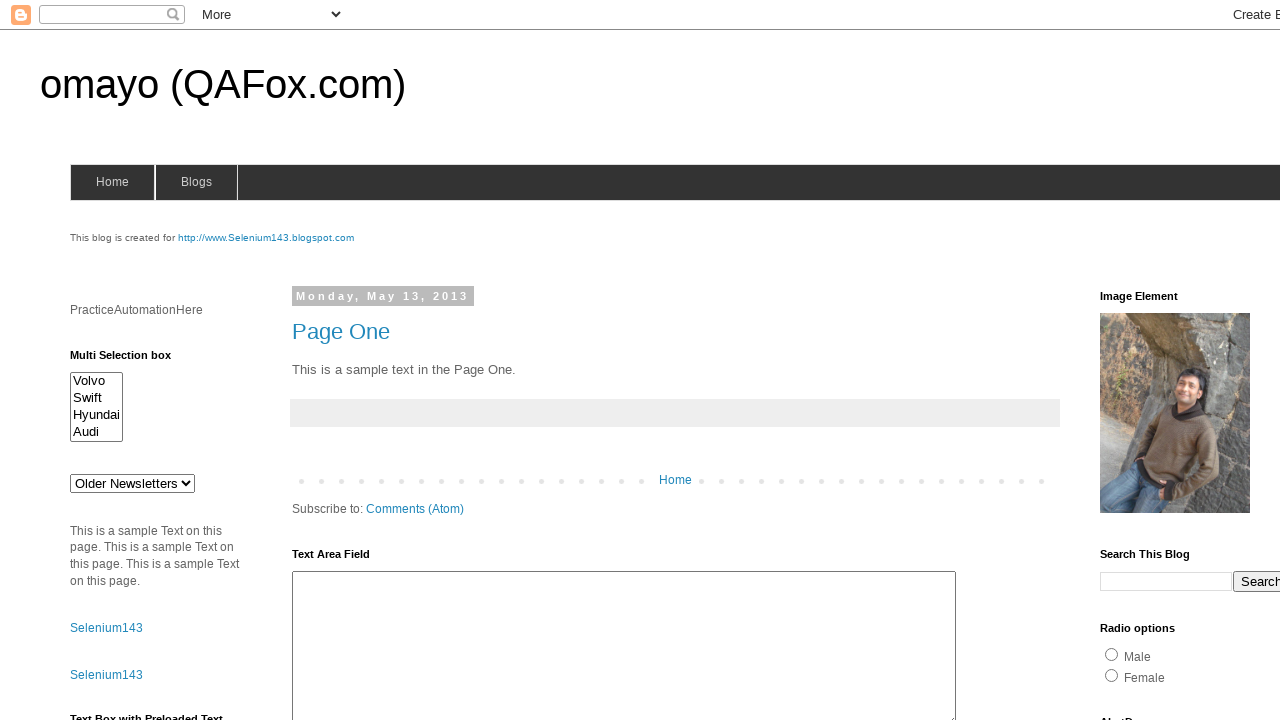

Navigated to DemoQA web tables demo page
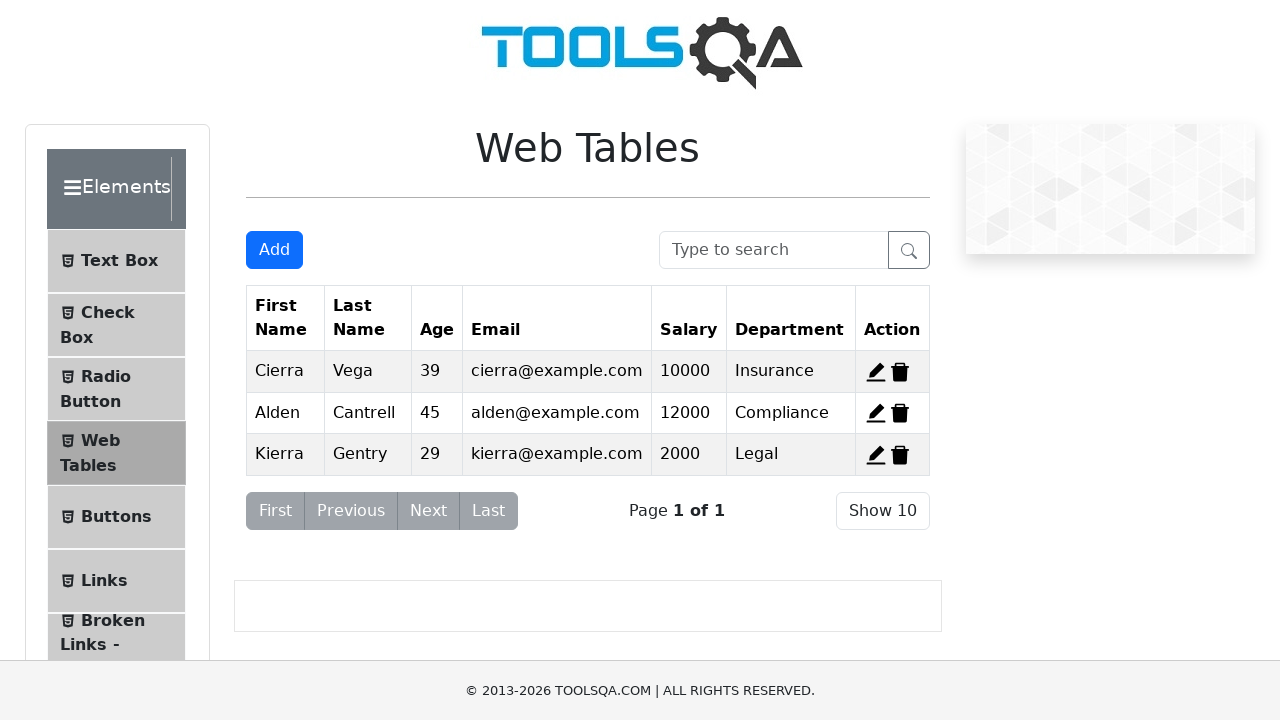

Located demo table cell in the react table component
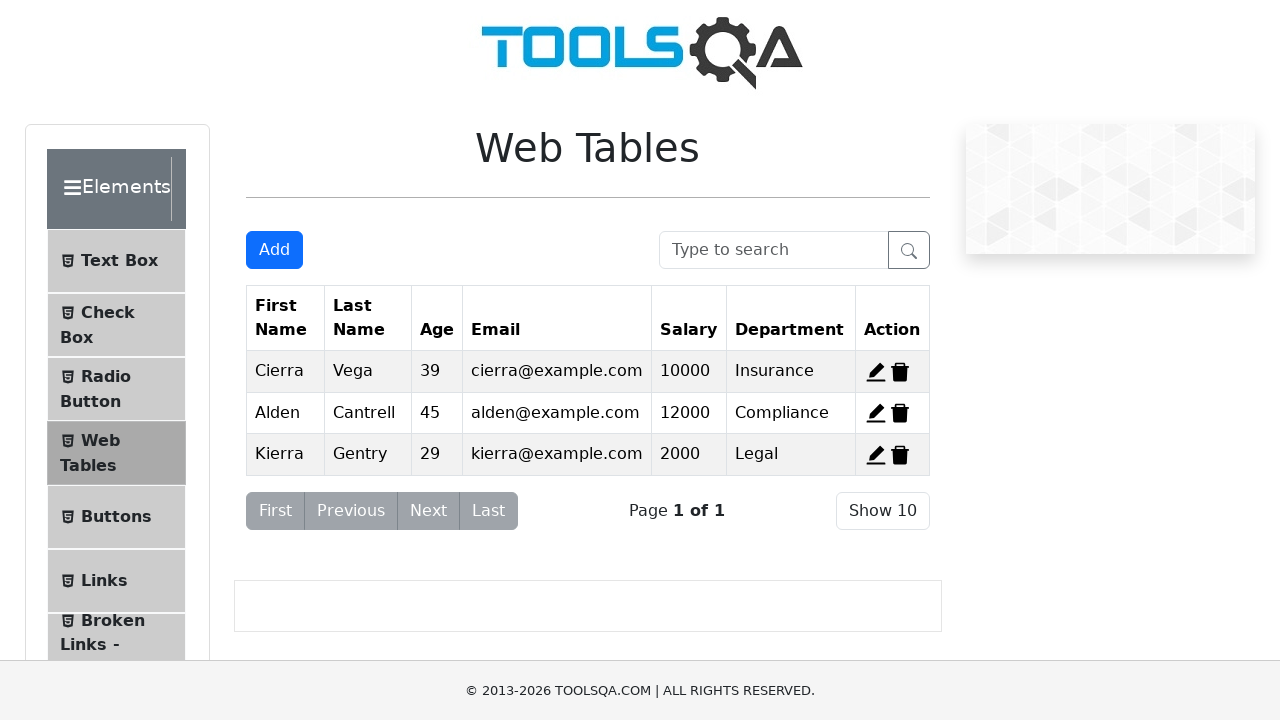

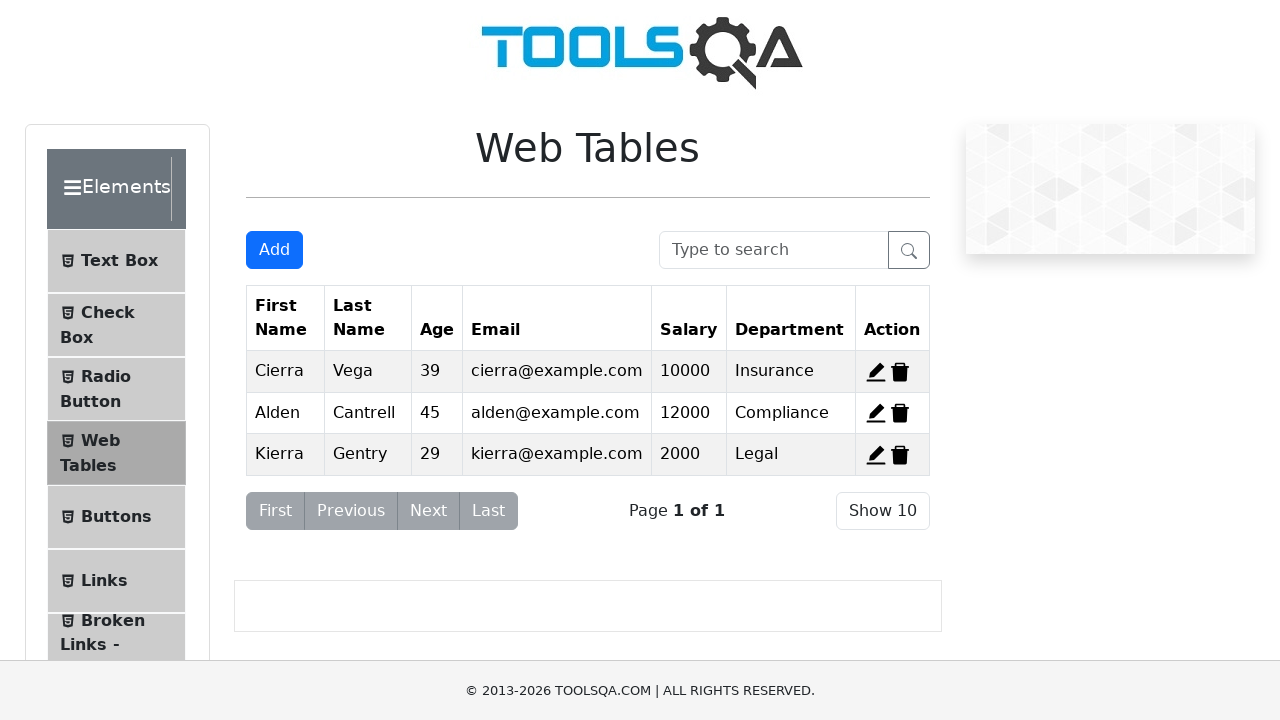